Tests double click action on a button and verifies the resulting text change

Starting URL: https://automationfc.github.io/basic-form/index.html

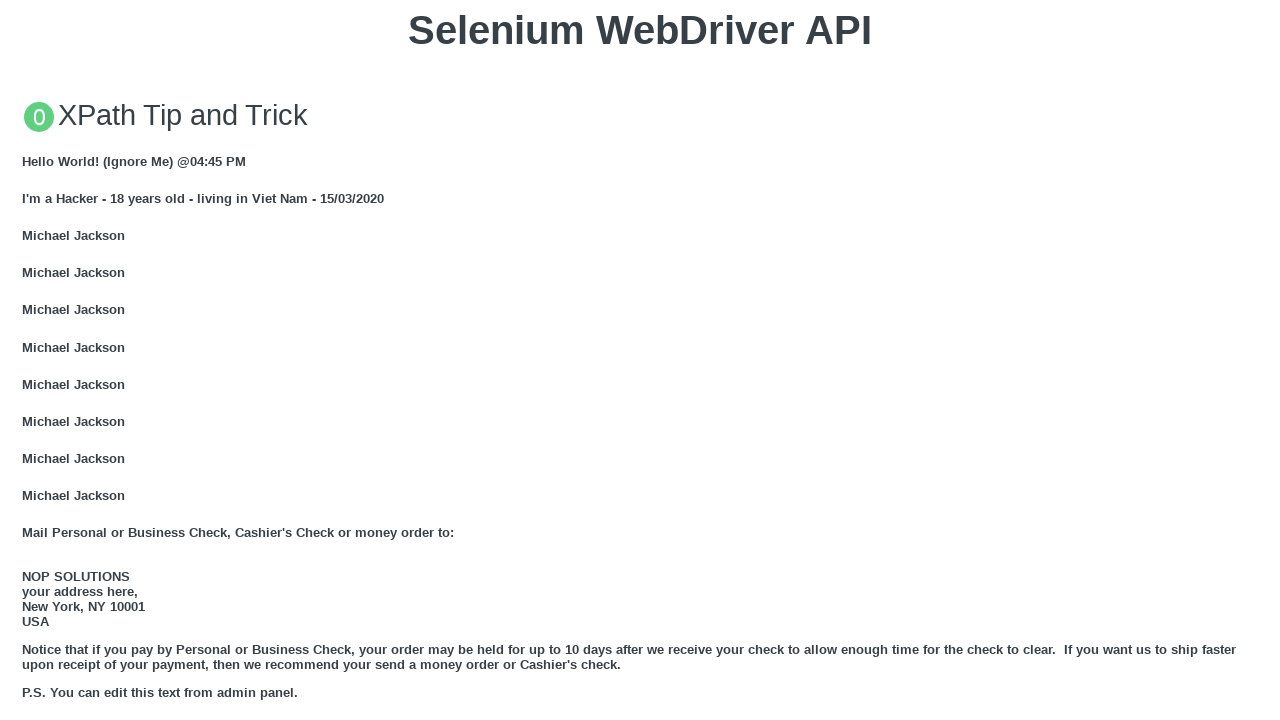

Scrolled double click button into view
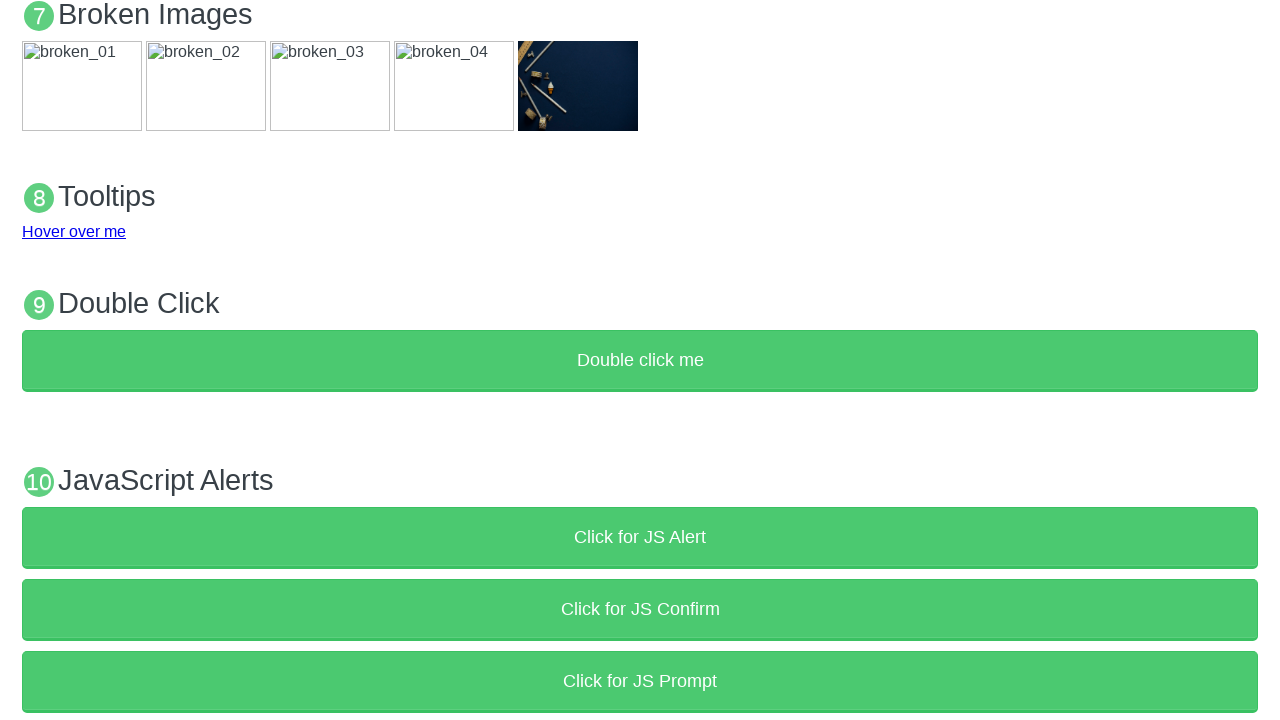

Double clicked the button at (640, 361) on button:has-text('Double click me')
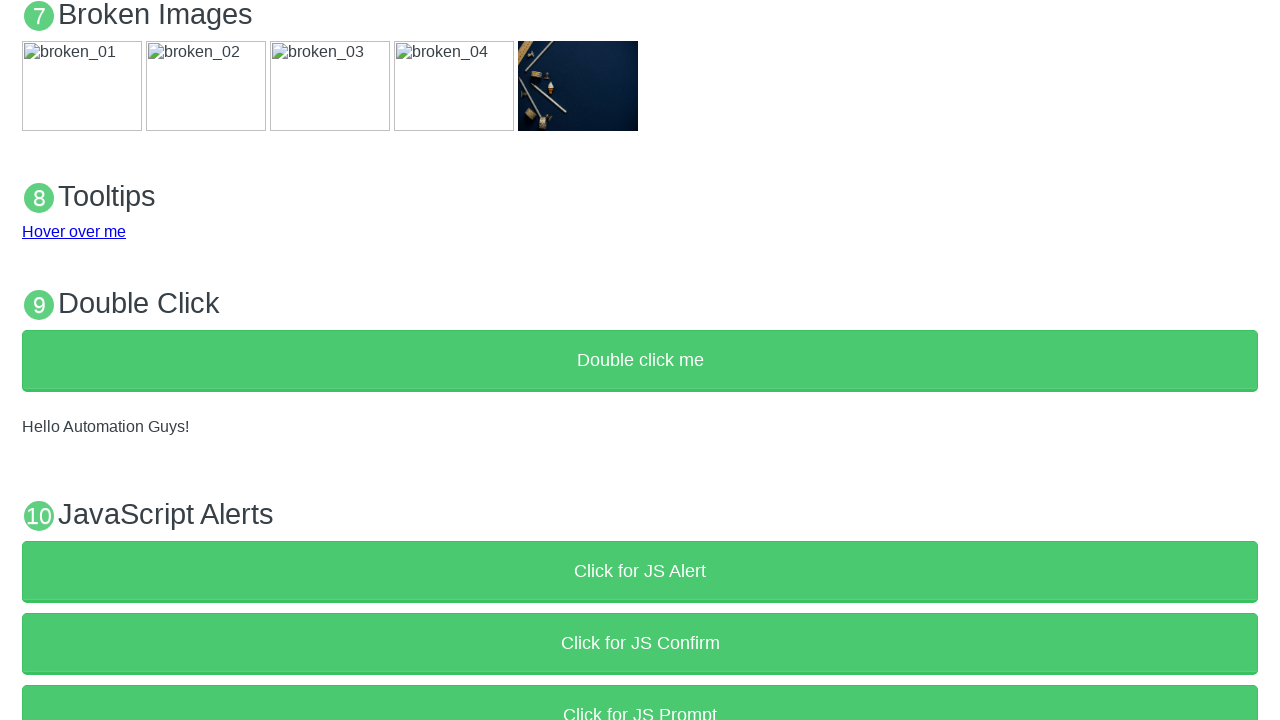

Verified result text displays 'Hello Automation Guys!'
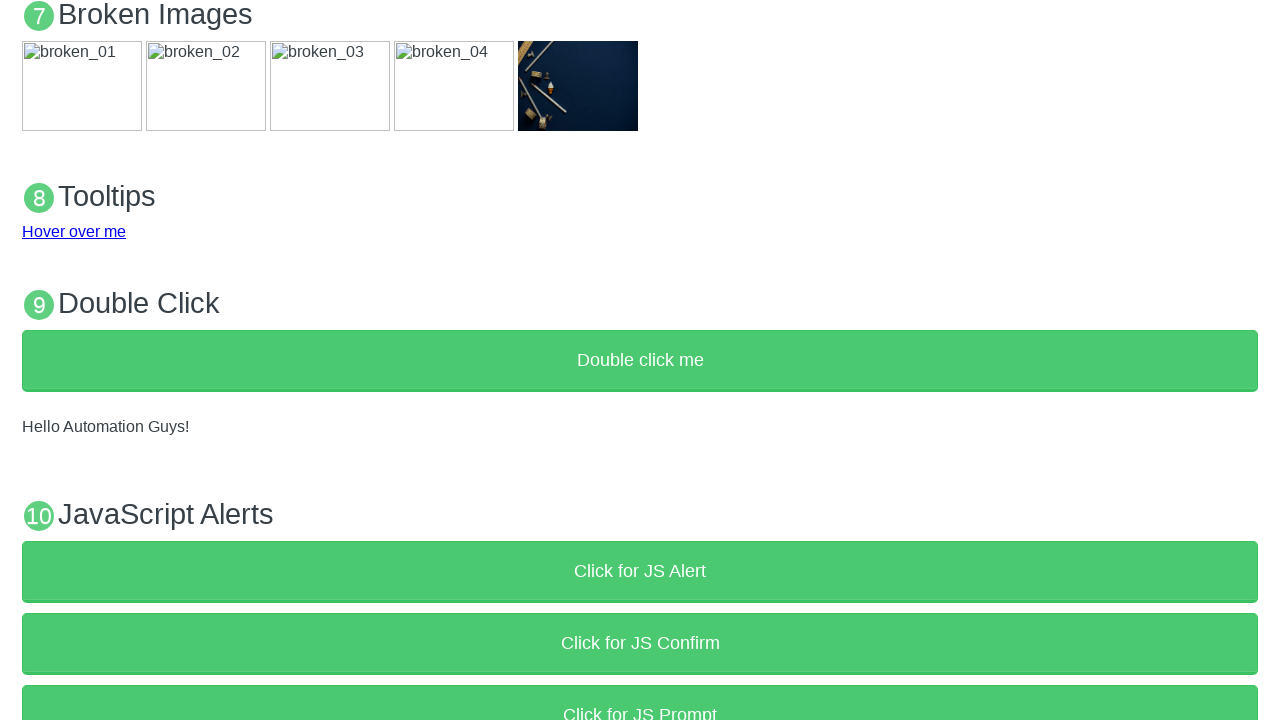

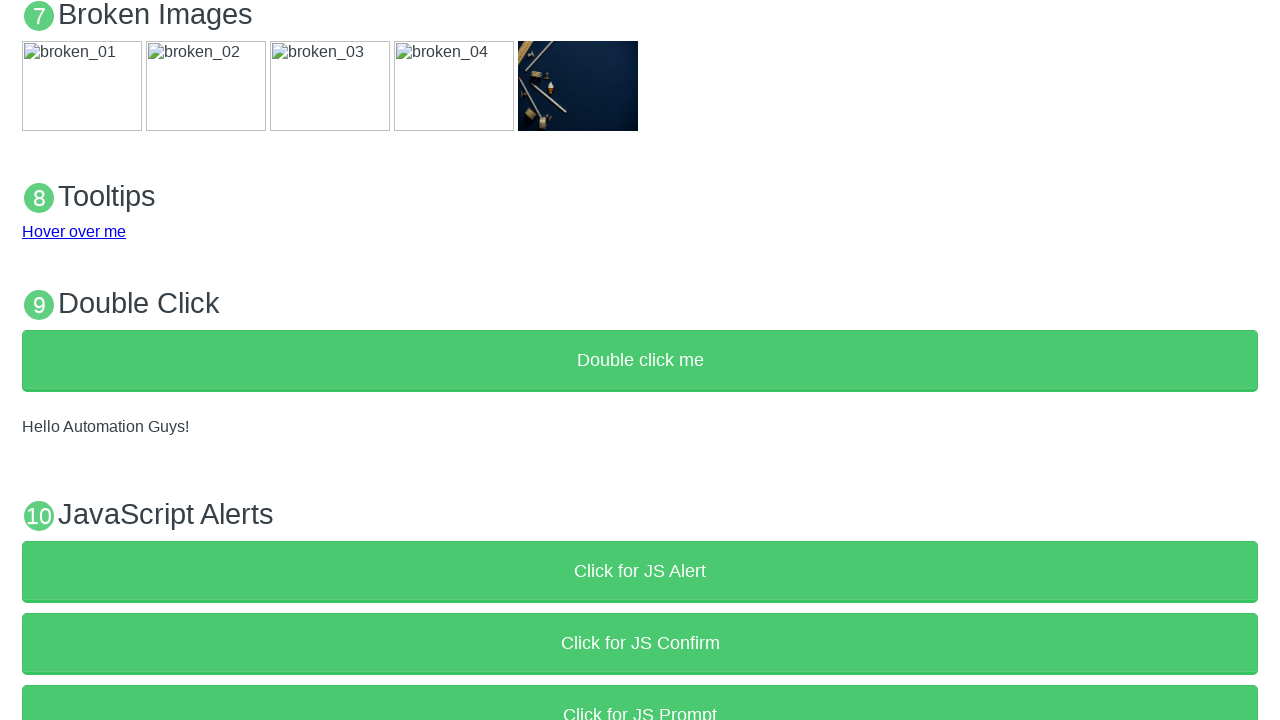